Tests radio button functionality by clicking the "Impressive" radio button option and then navigating to the checkbox section

Starting URL: https://demoqa.com/radio-button

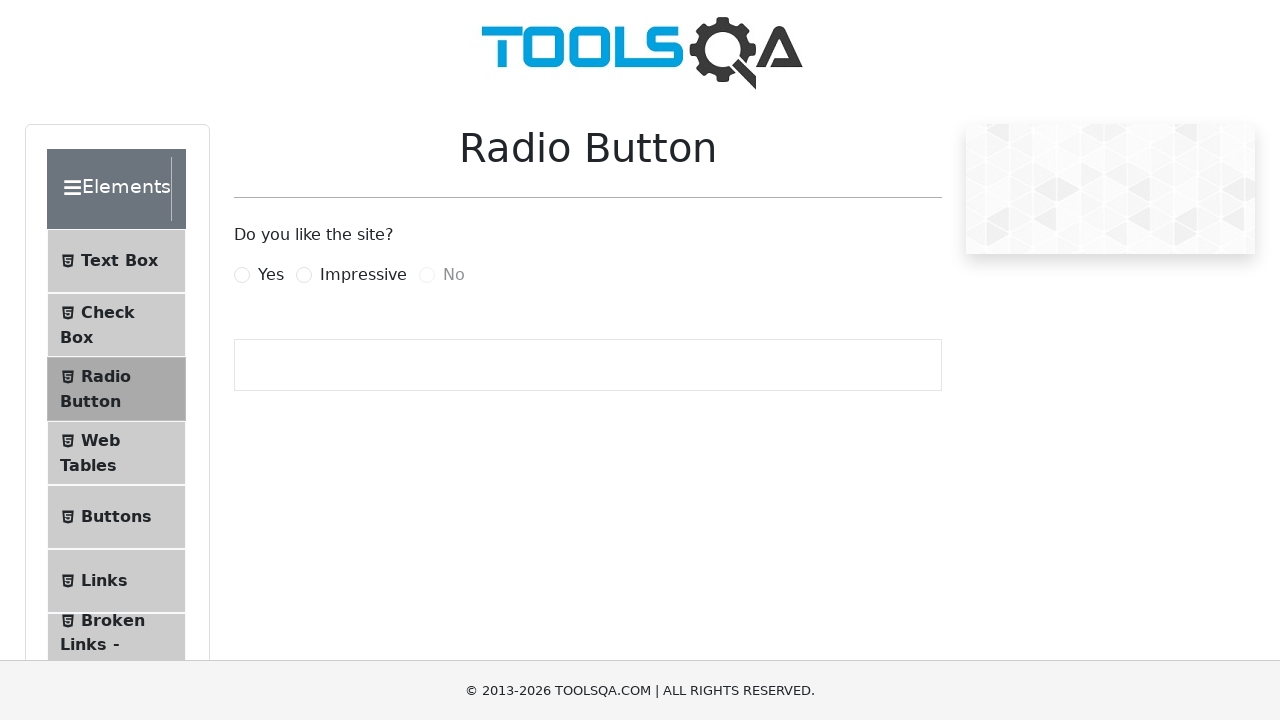

Clicked the 'Impressive' radio button option at (363, 275) on xpath=//label[text()='Impressive']
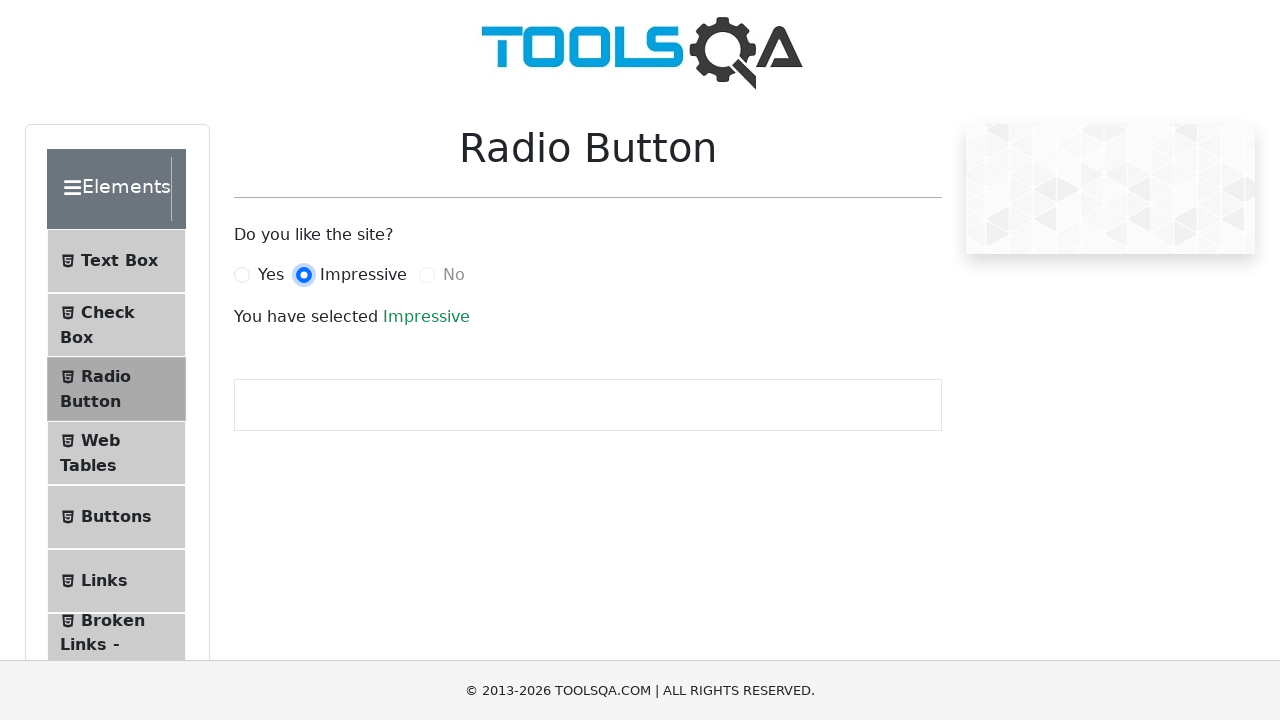

Clicked the 'Check Box' menu item to navigate to checkbox section at (108, 312) on xpath=//span[text()='Check Box']
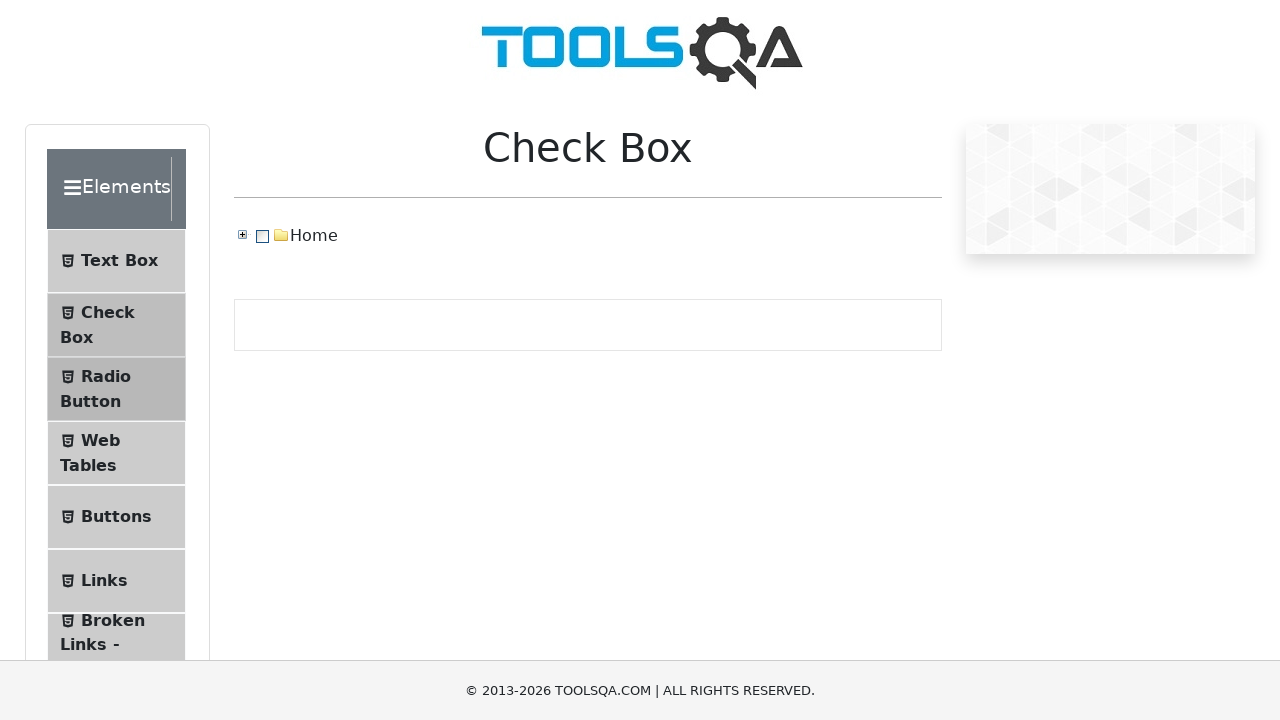

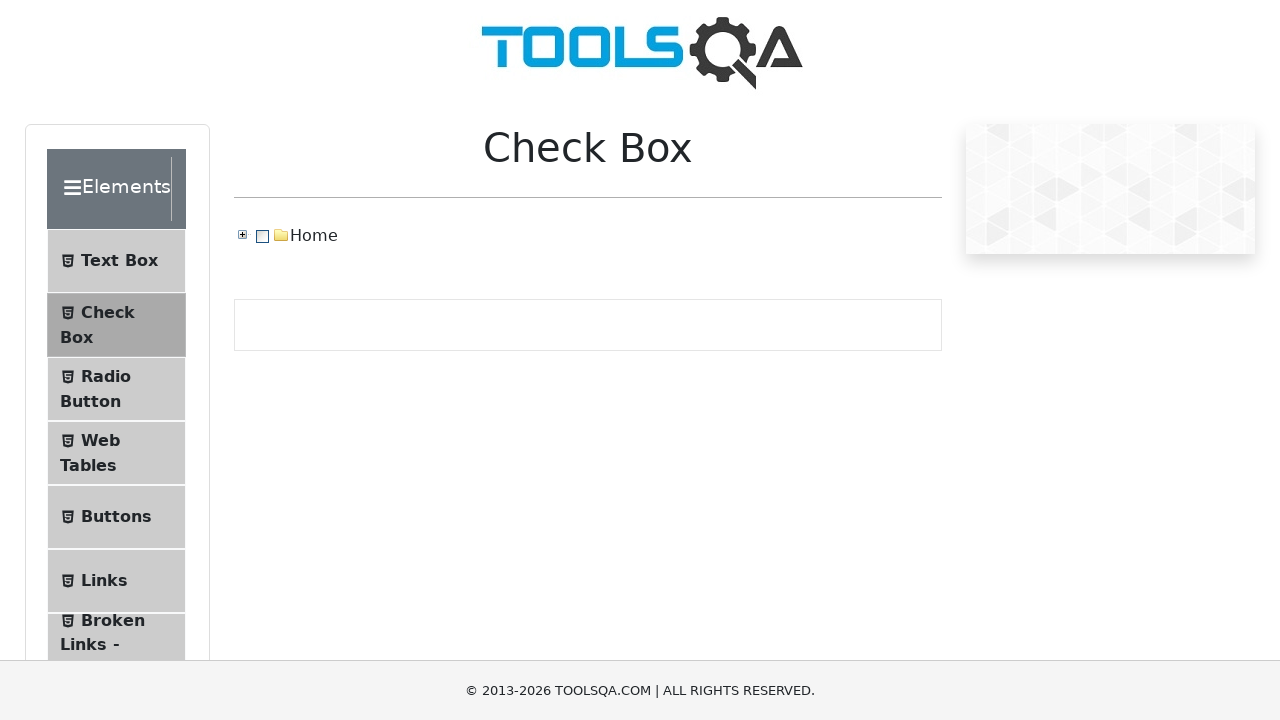